Tests visa appointment form by navigating through the appointment booking system, selecting service type, checking availability calendar for current and next month

Starting URL: https://evisaforms.state.gov/acs/default.asp?postcode=LND&appcode=1

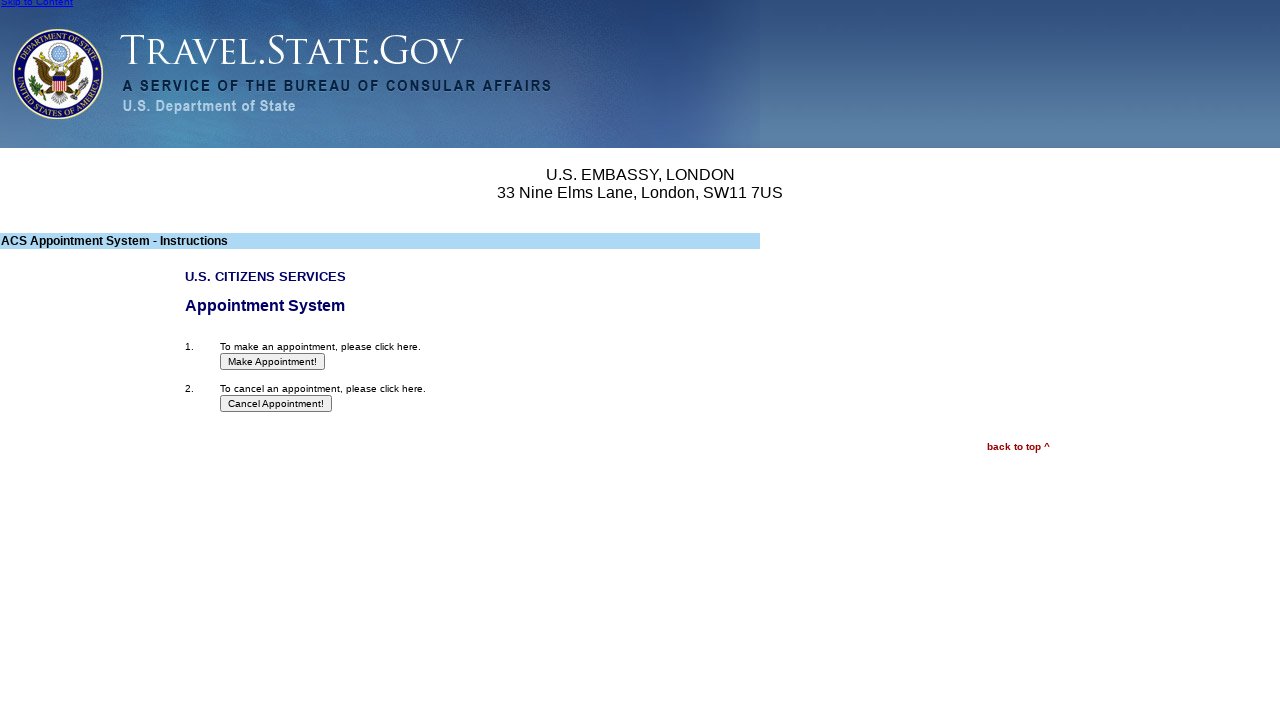

Clicked the first input element on the page at (273, 362) on input
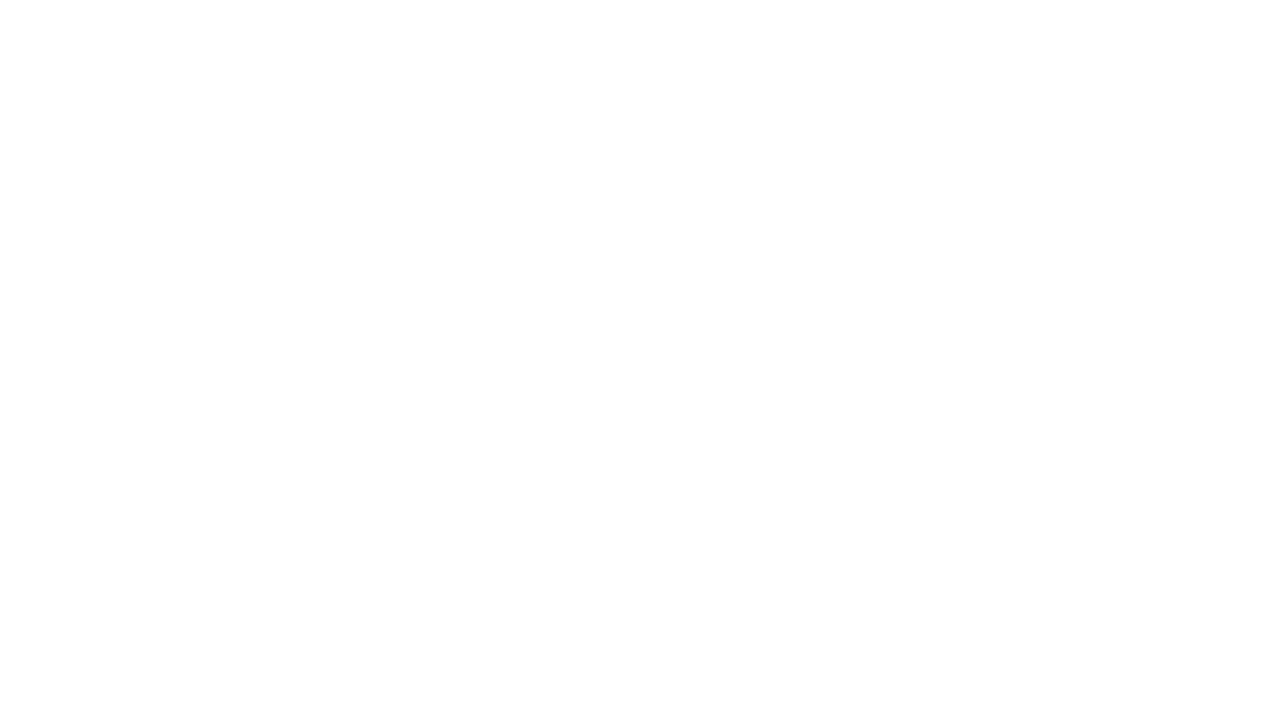

Selected service type '02B' radio button at (81, 454) on input[value='02B']
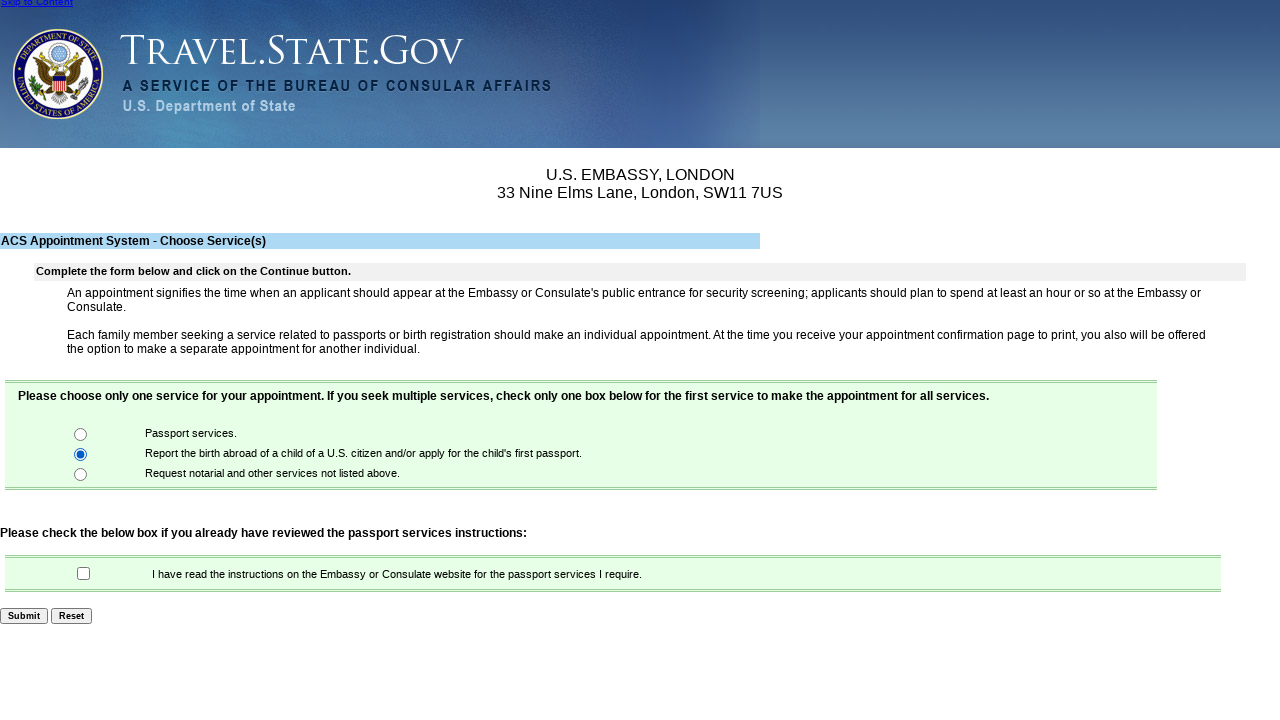

Checked the agreement checkbox at (84, 574) on input[name='chkbox01']
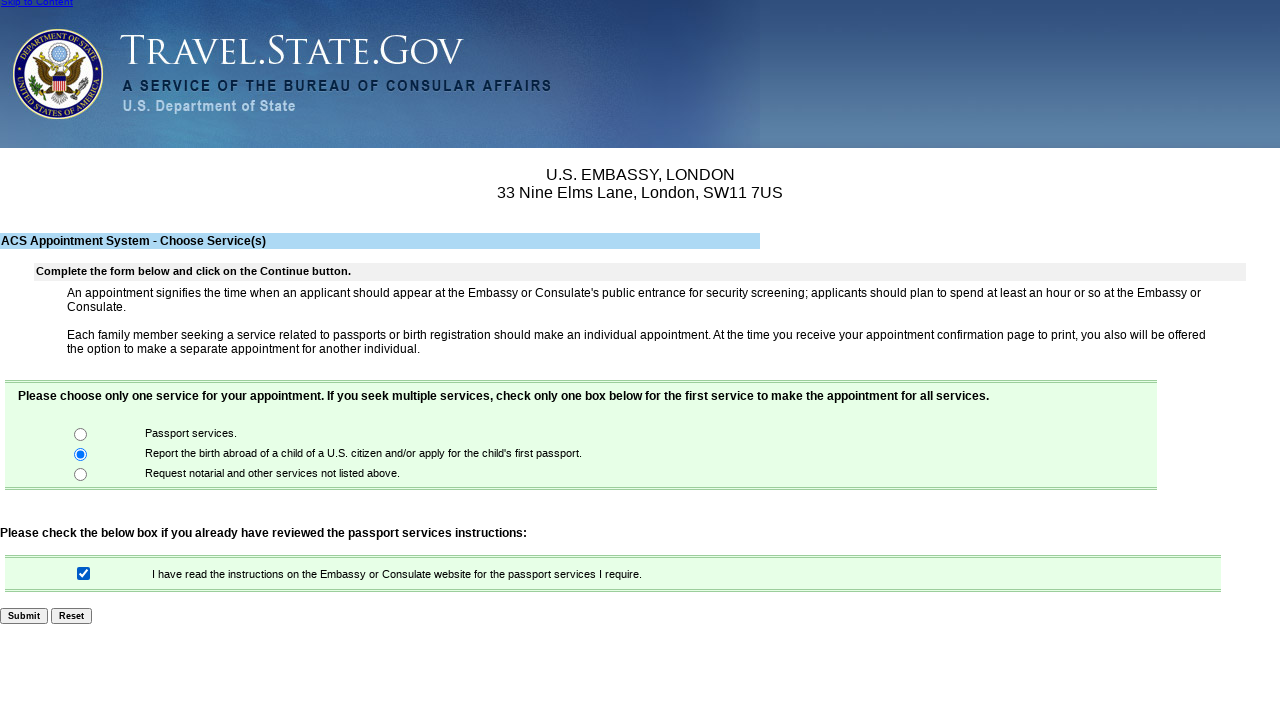

Submitted the visa appointment form at (24, 616) on input[type='submit']
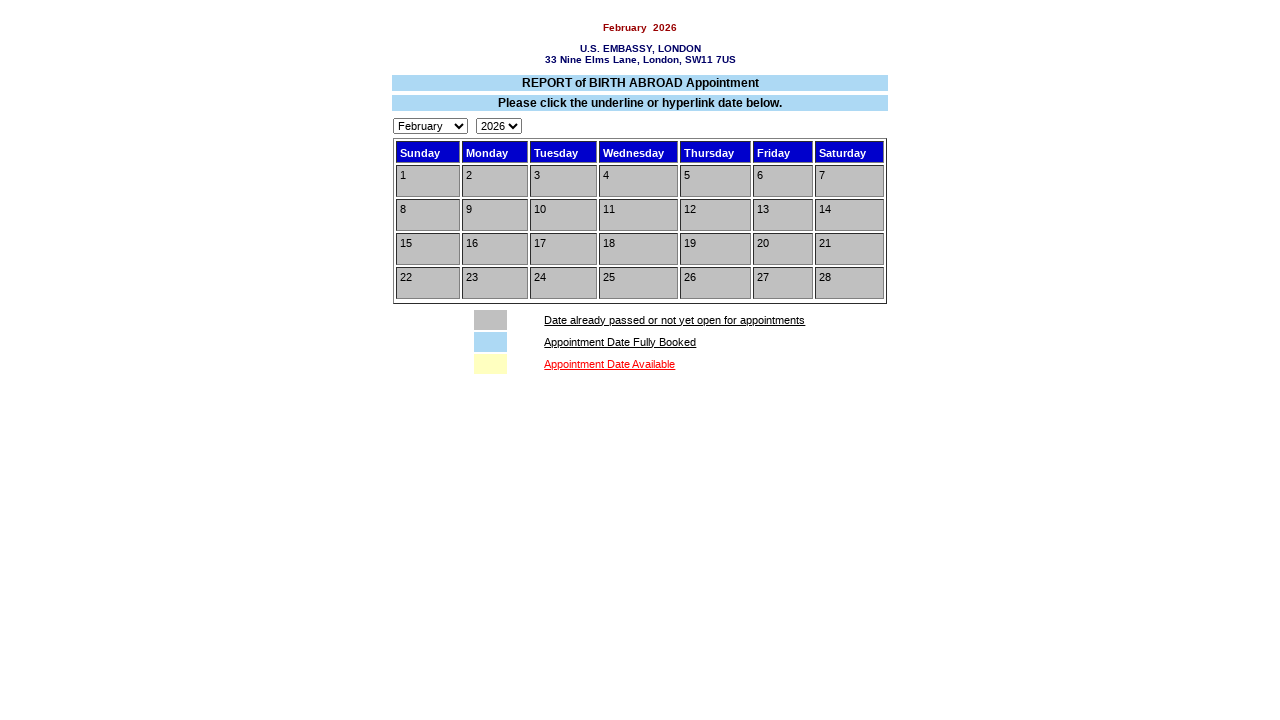

Calendar loaded and is visible
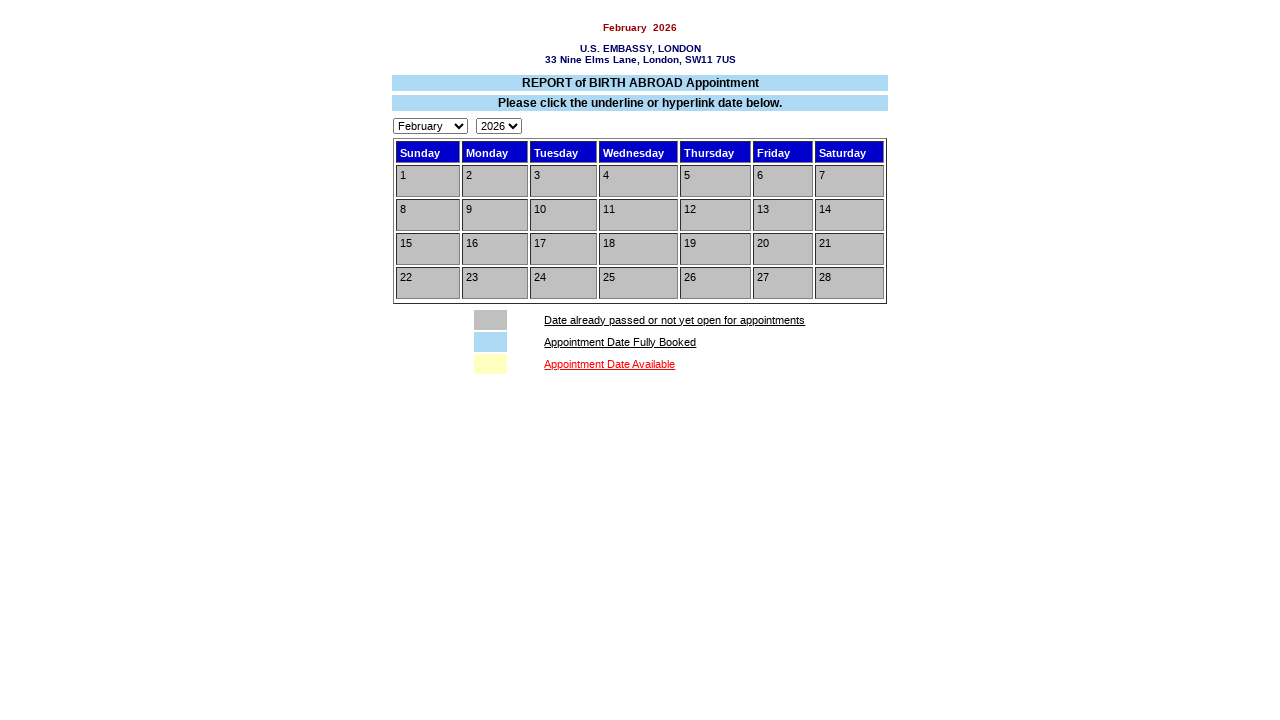

Selected next month (3) in calendar dropdown on #Select1
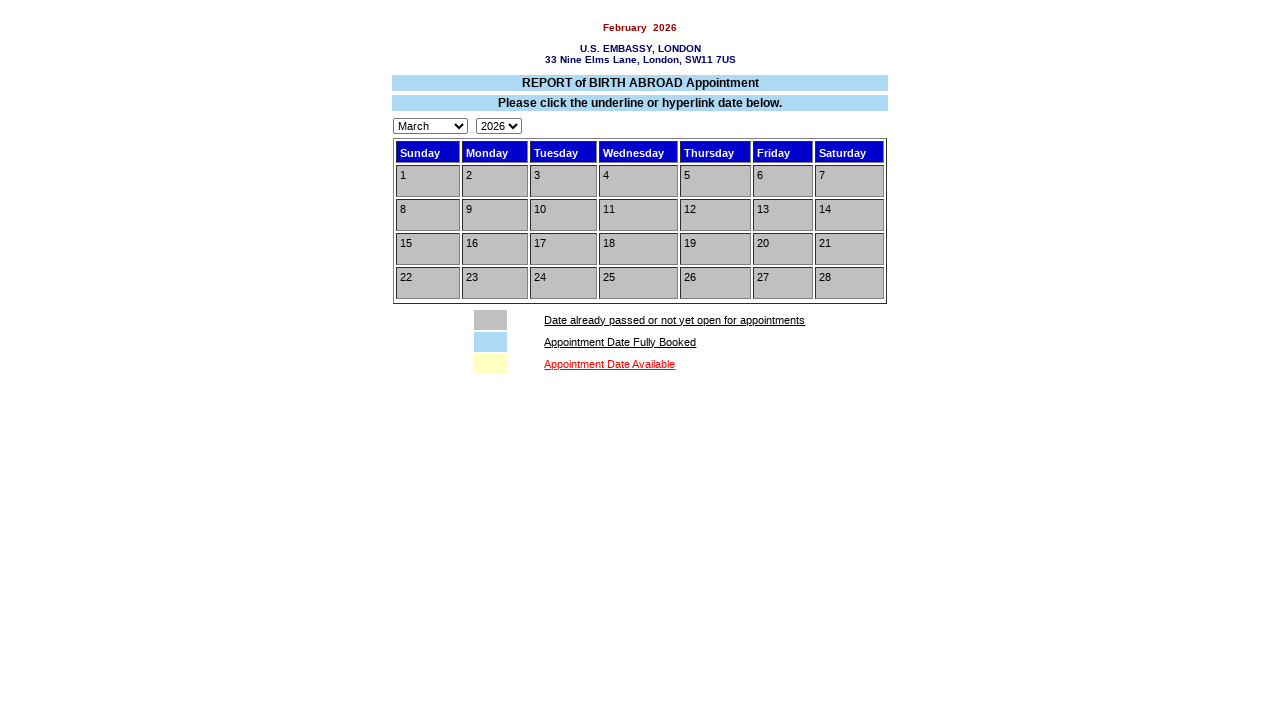

Calendar updated and ready for appointment selection
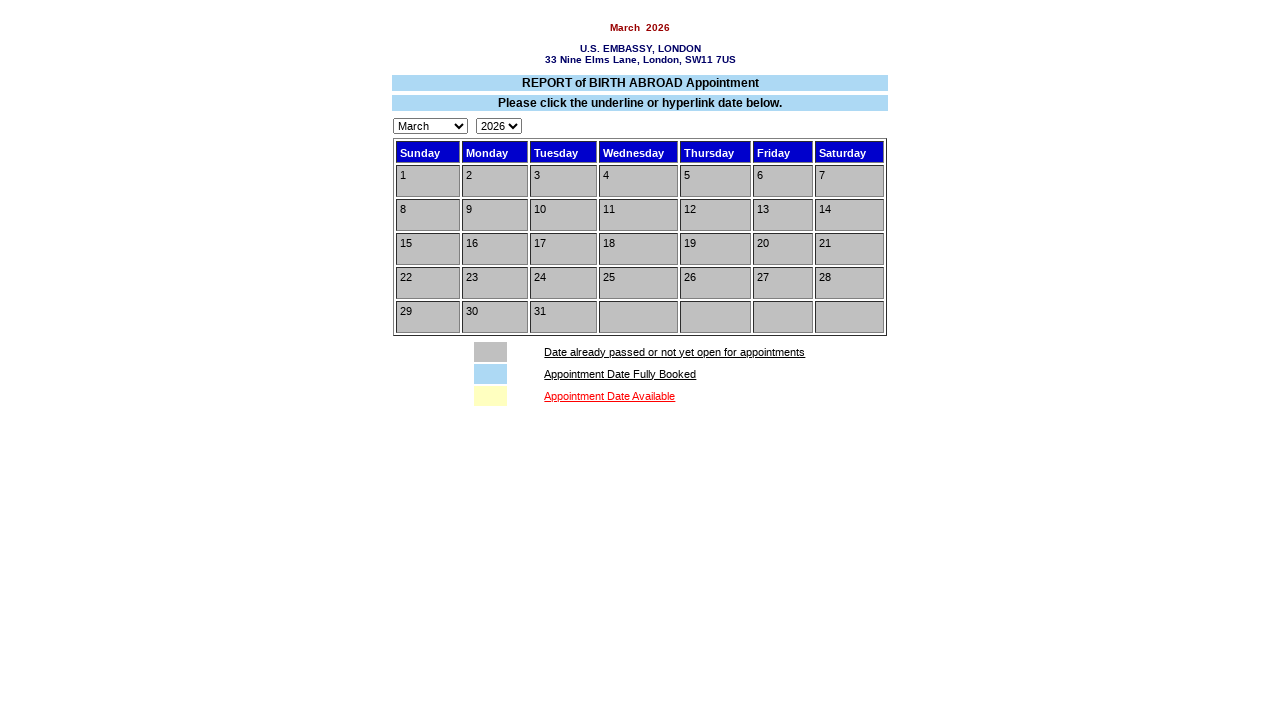

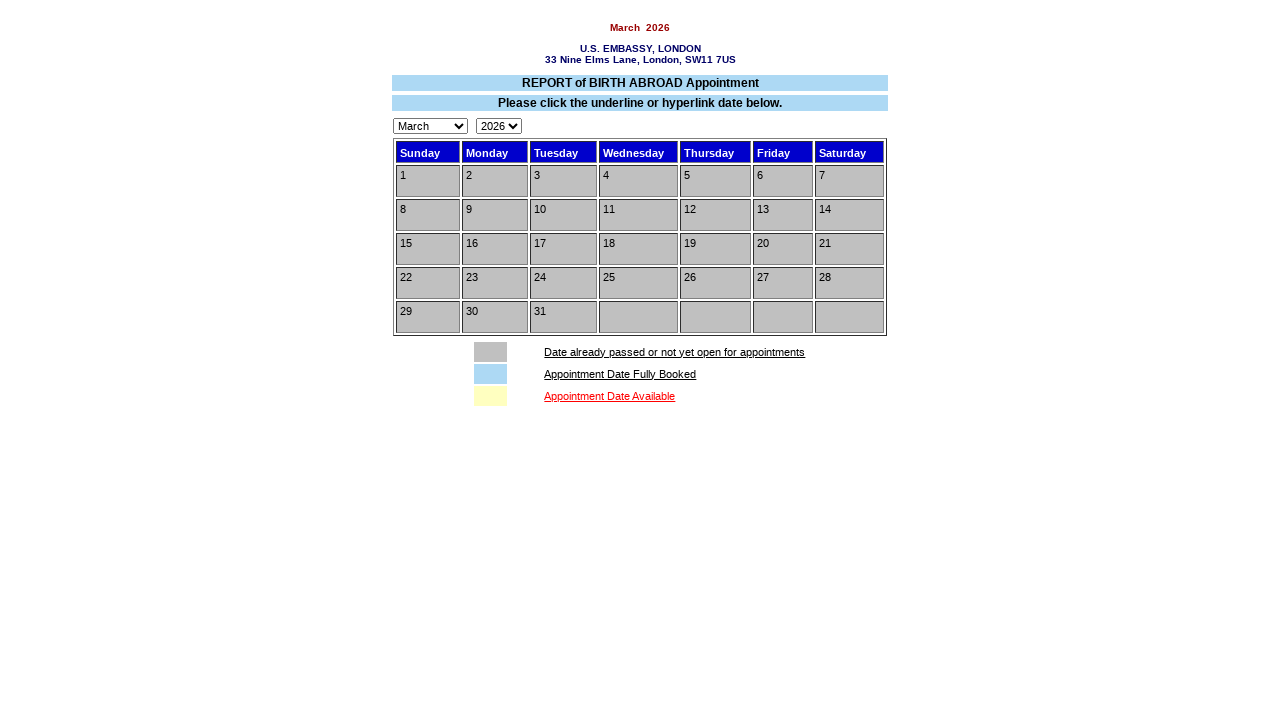